Tests a signature pad canvas by drawing a shape using mouse movements (creating a square-like pattern with a diagonal line), then clears the canvas by clicking the clear button.

Starting URL: http://szimek.github.io/signature_pad/

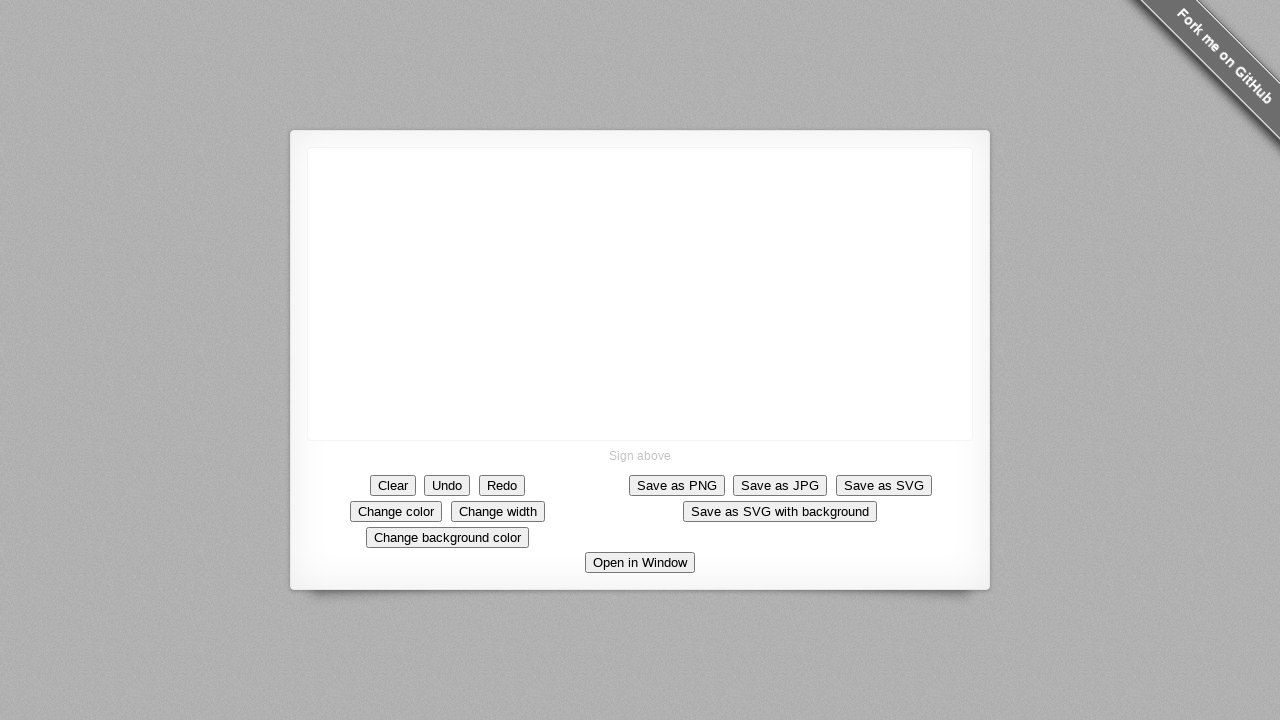

Canvas element is available and ready
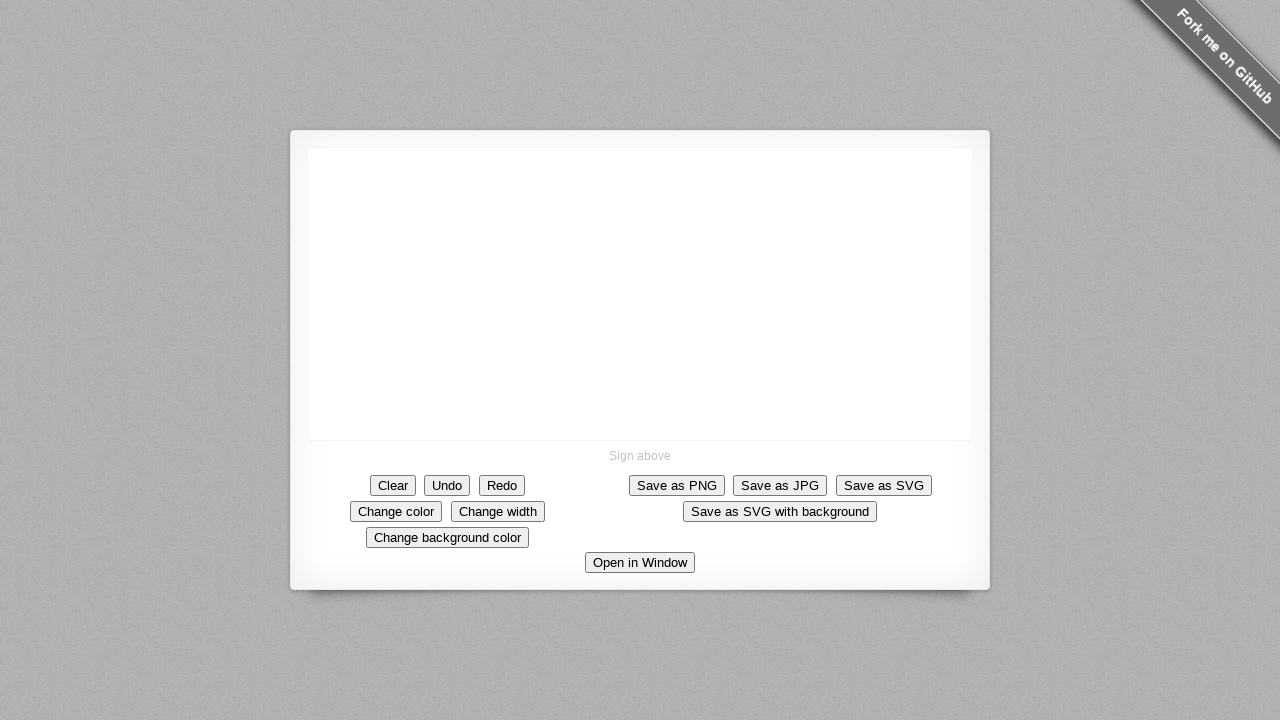

Retrieved canvas bounding box to calculate center position
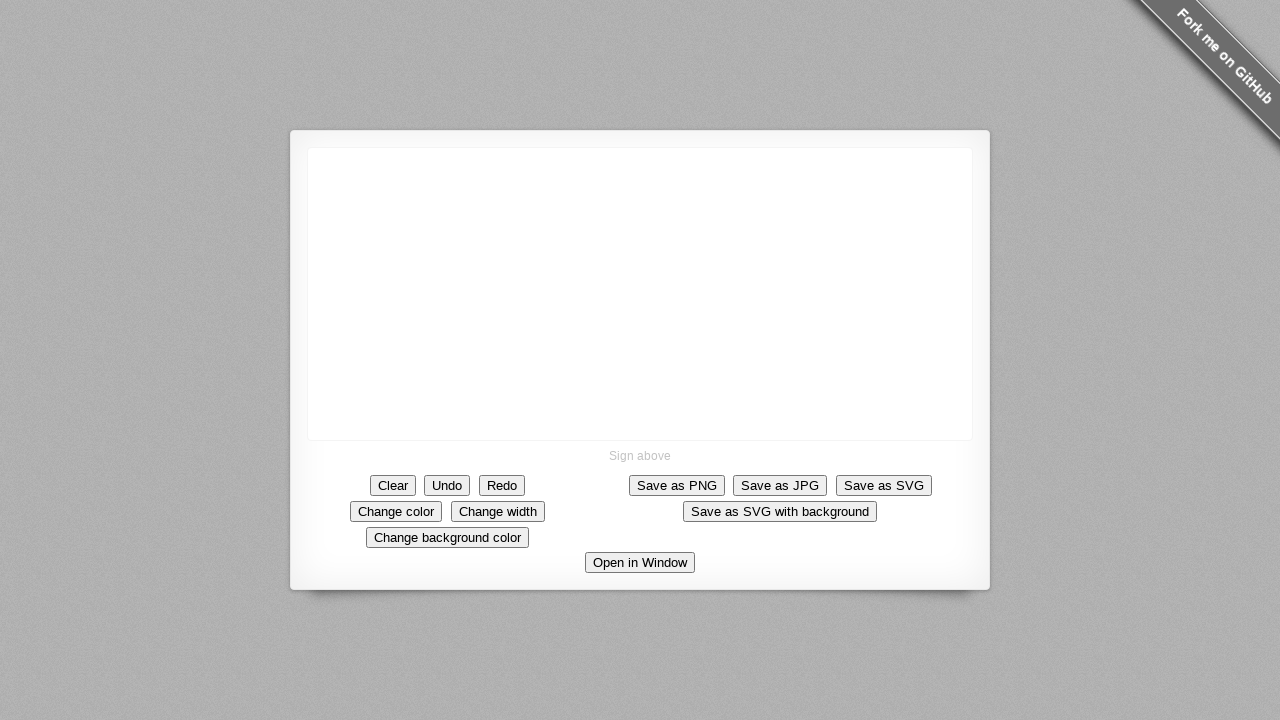

Moved mouse to canvas center position at (640, 294)
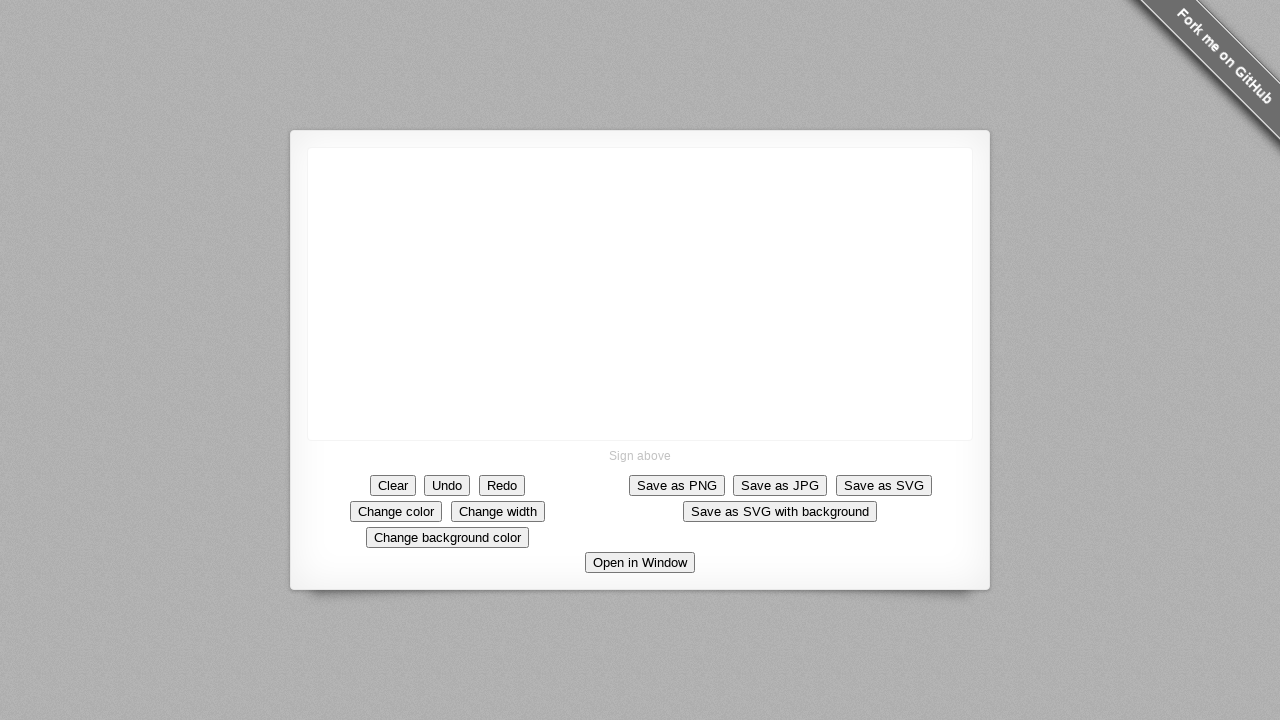

Pressed mouse button down to start drawing at (640, 294)
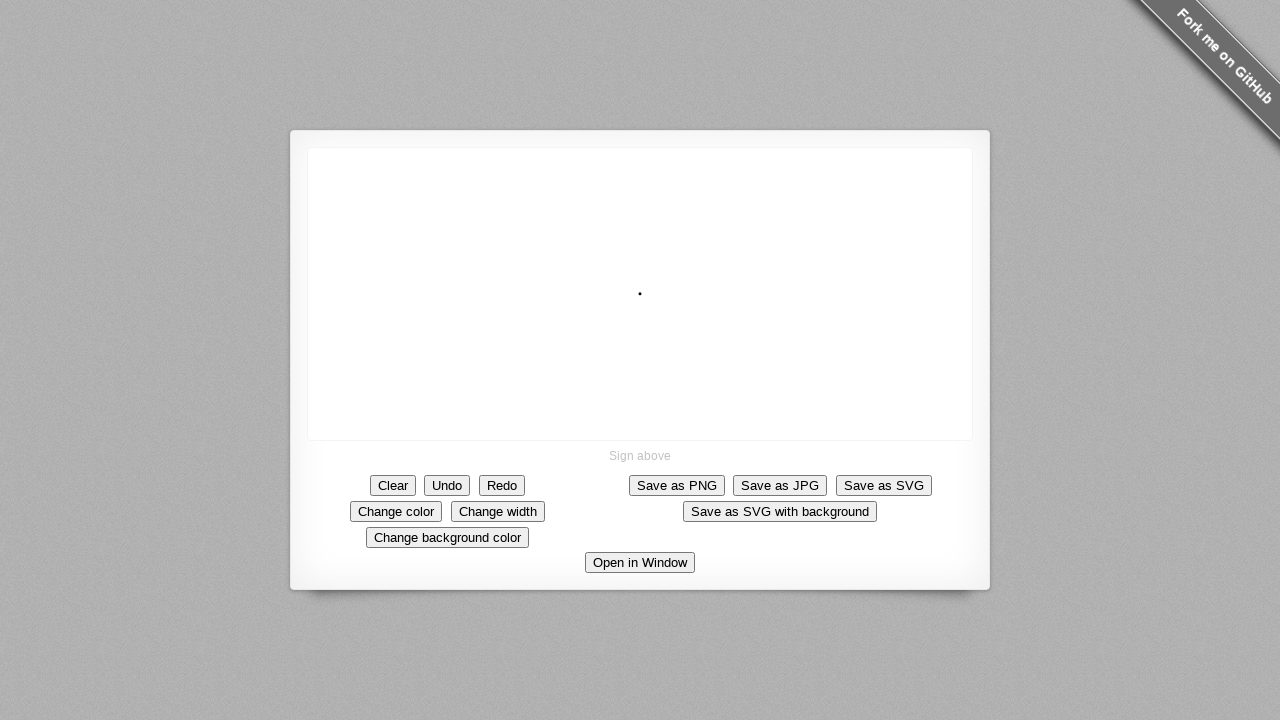

Drew horizontal line to the right at (690, 294)
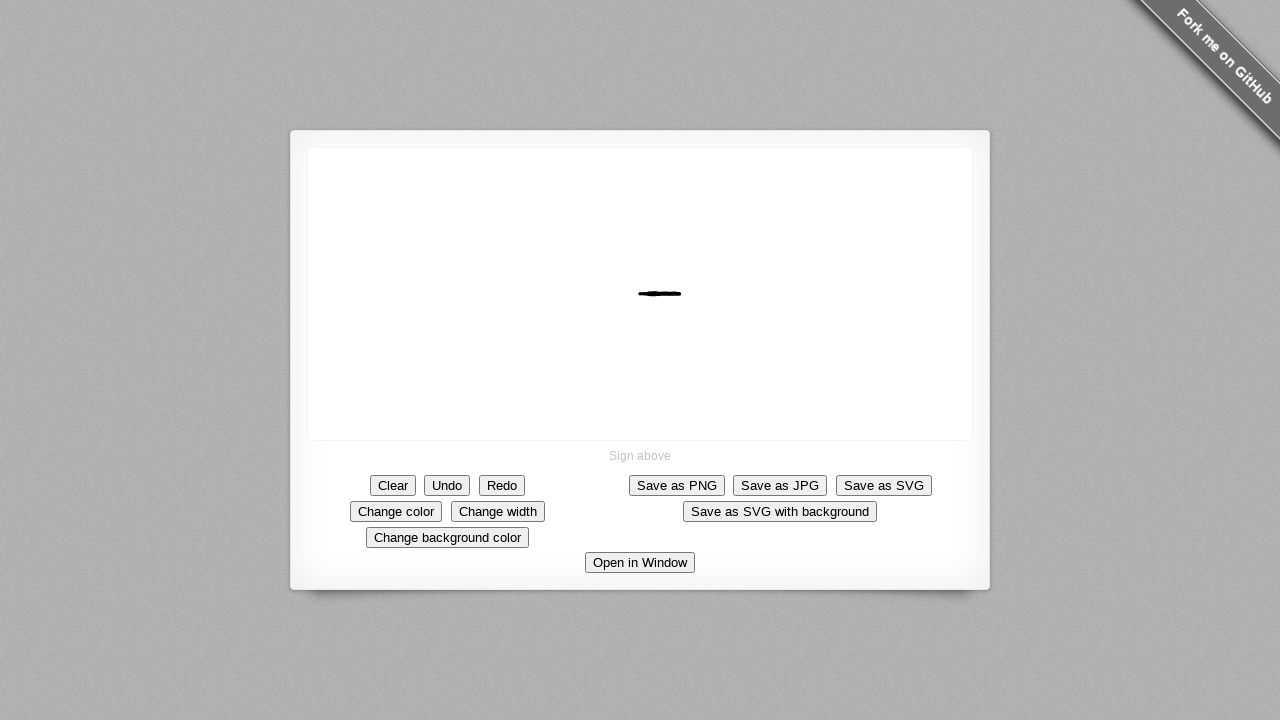

Drew vertical line downward at (690, 344)
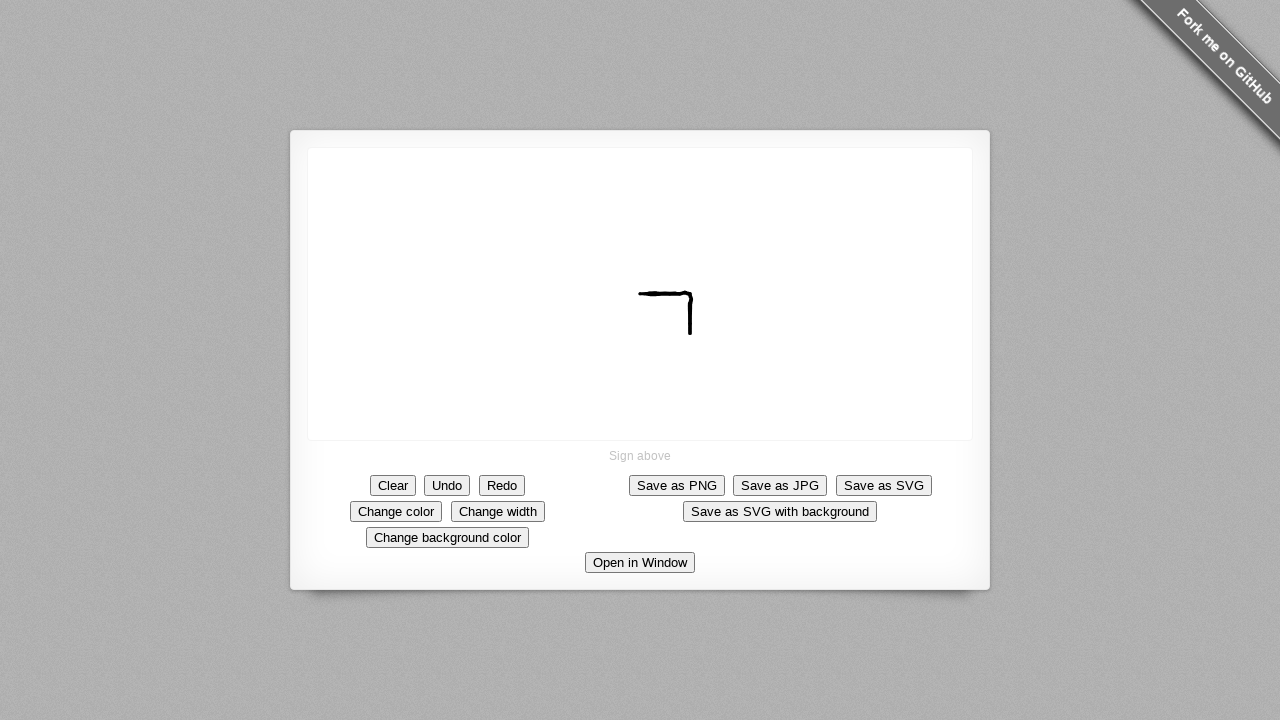

Drew horizontal line to the left at (640, 344)
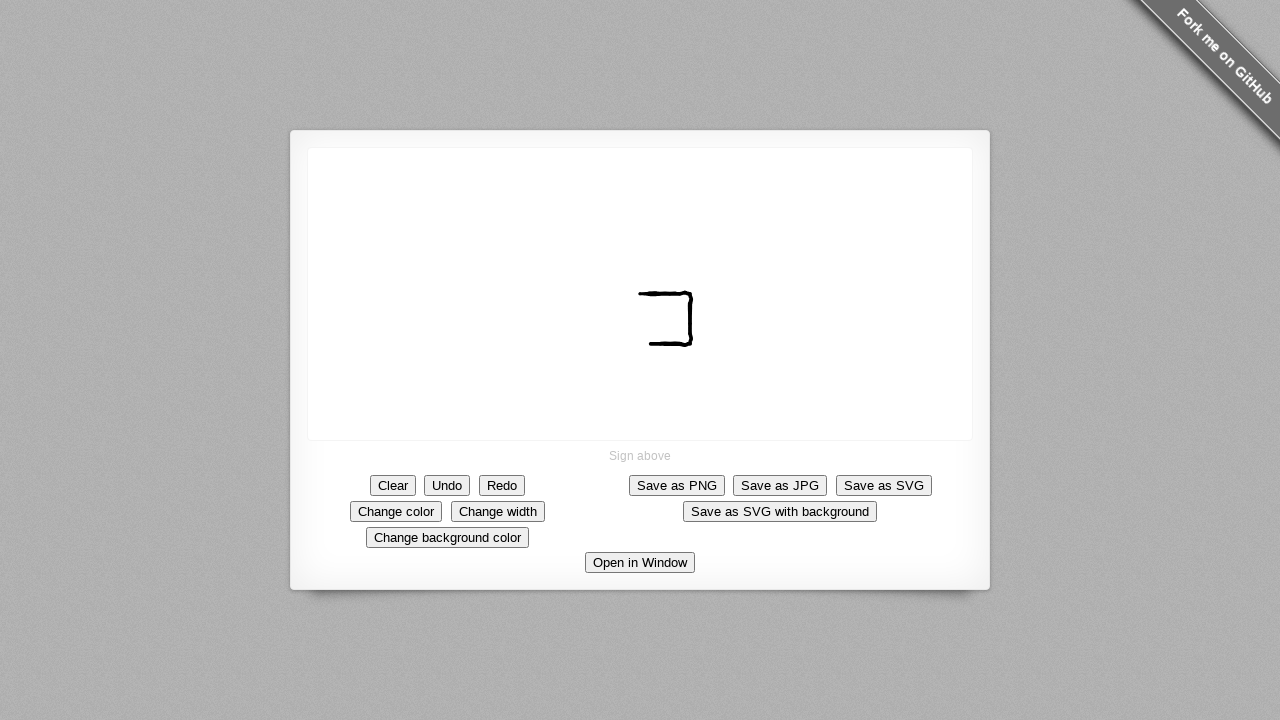

Drew vertical line upward to complete square at (640, 294)
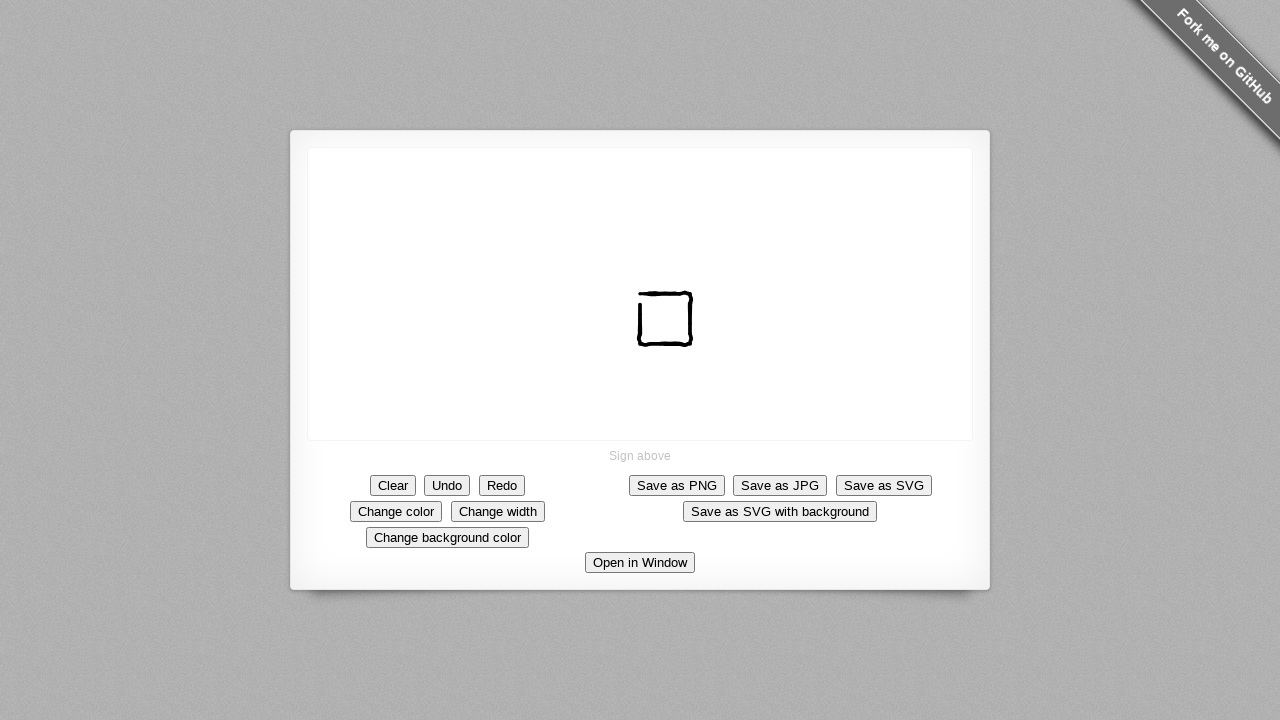

Drew diagonal line completing the shape pattern at (690, 194)
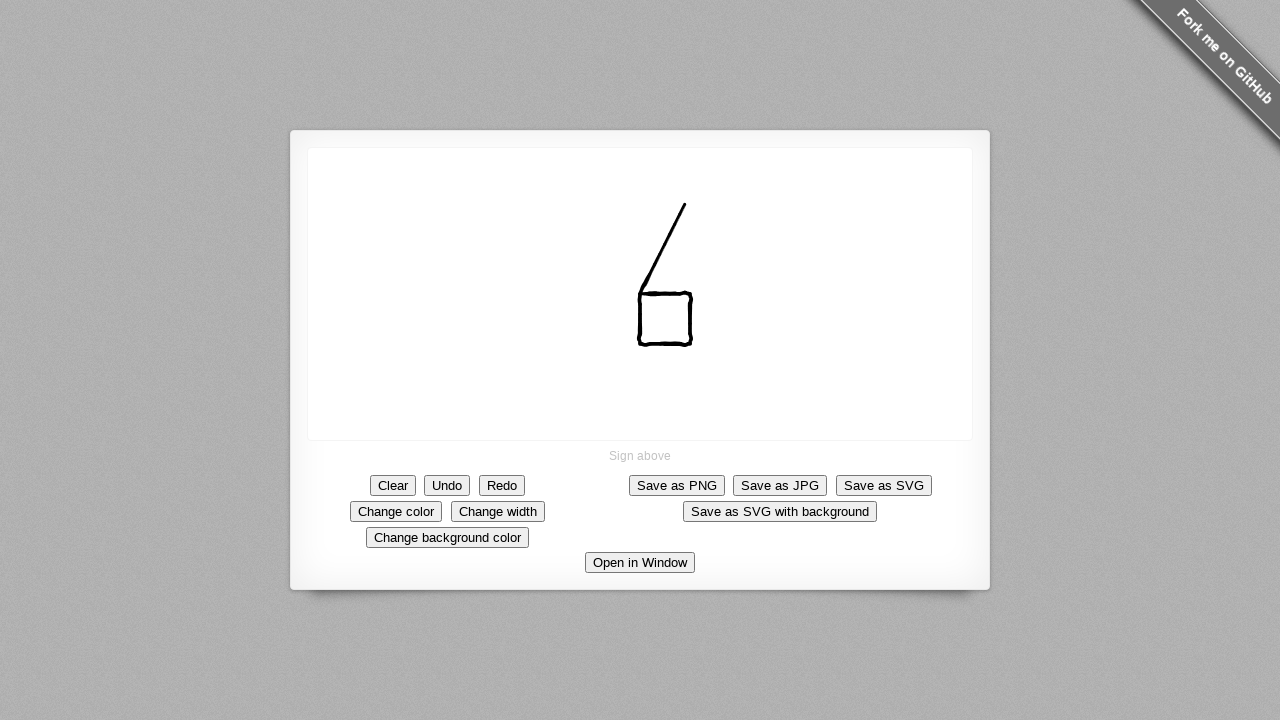

Released mouse button to finish drawing at (690, 194)
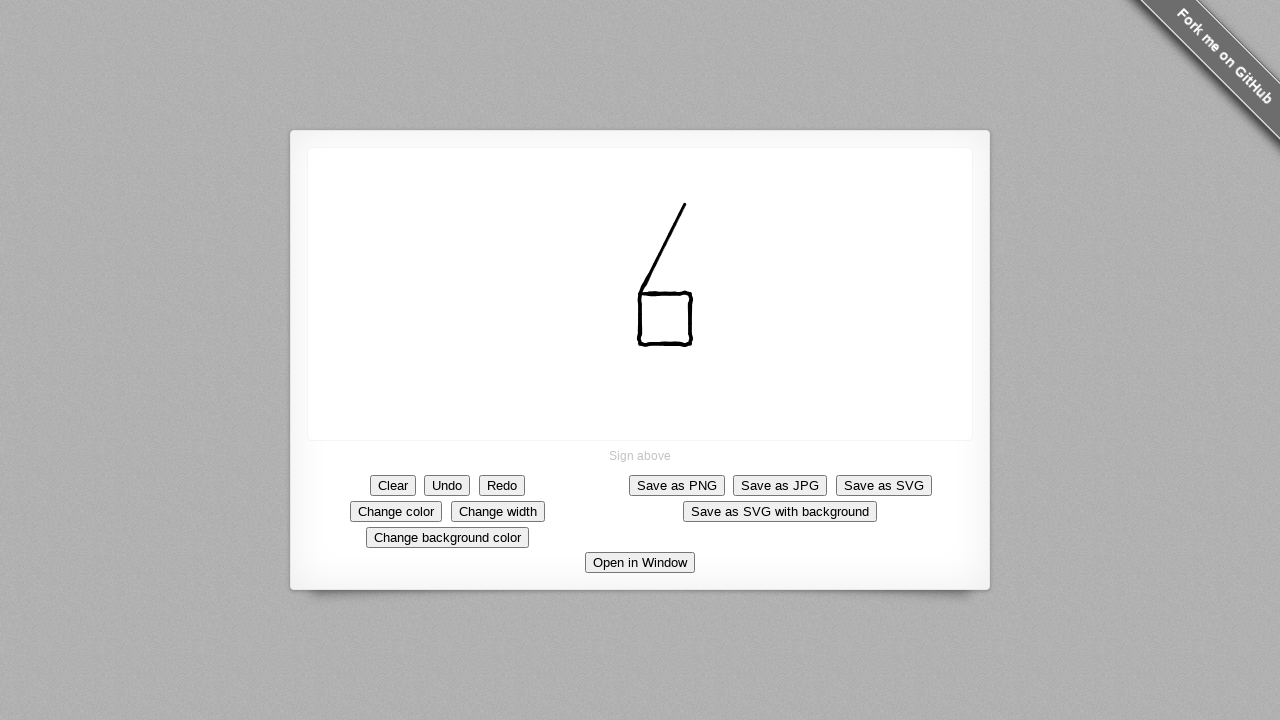

Clicked clear button to erase the canvas drawing at (393, 485) on button[data-action='clear']
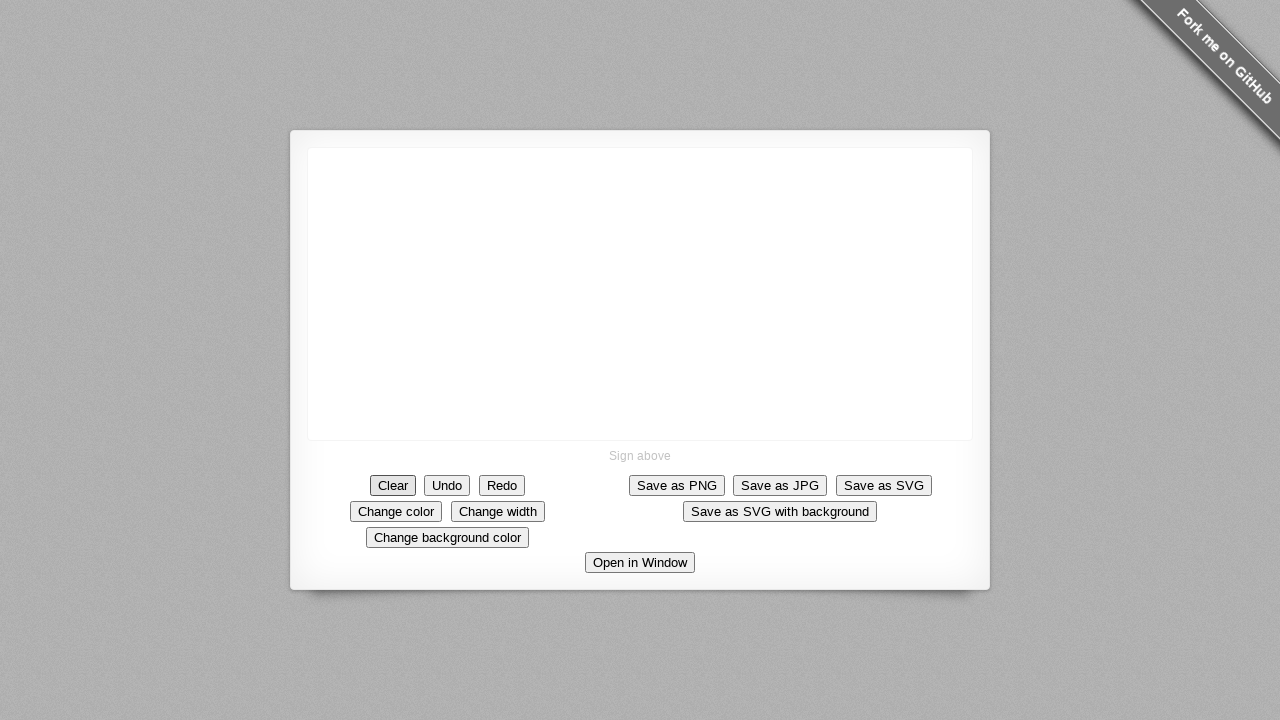

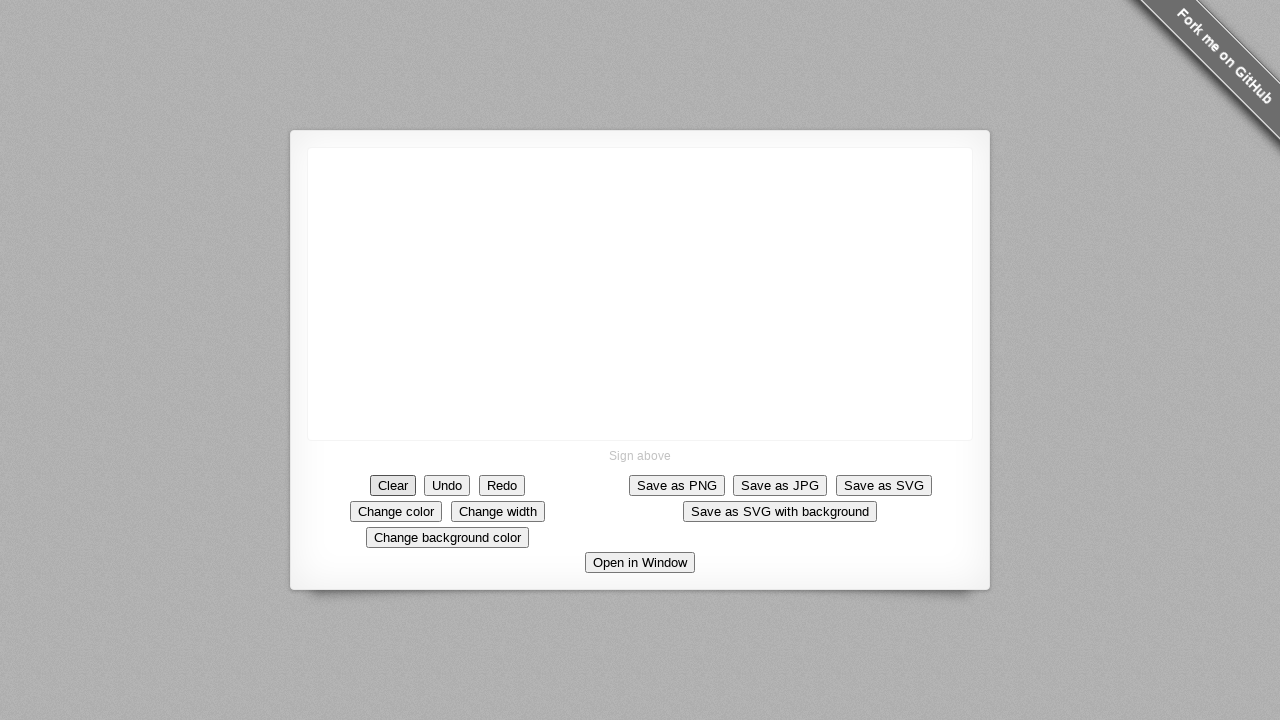